Navigates to Hepsiburada homepage to verify the page loads successfully

Starting URL: https://www.hepsiburada.com

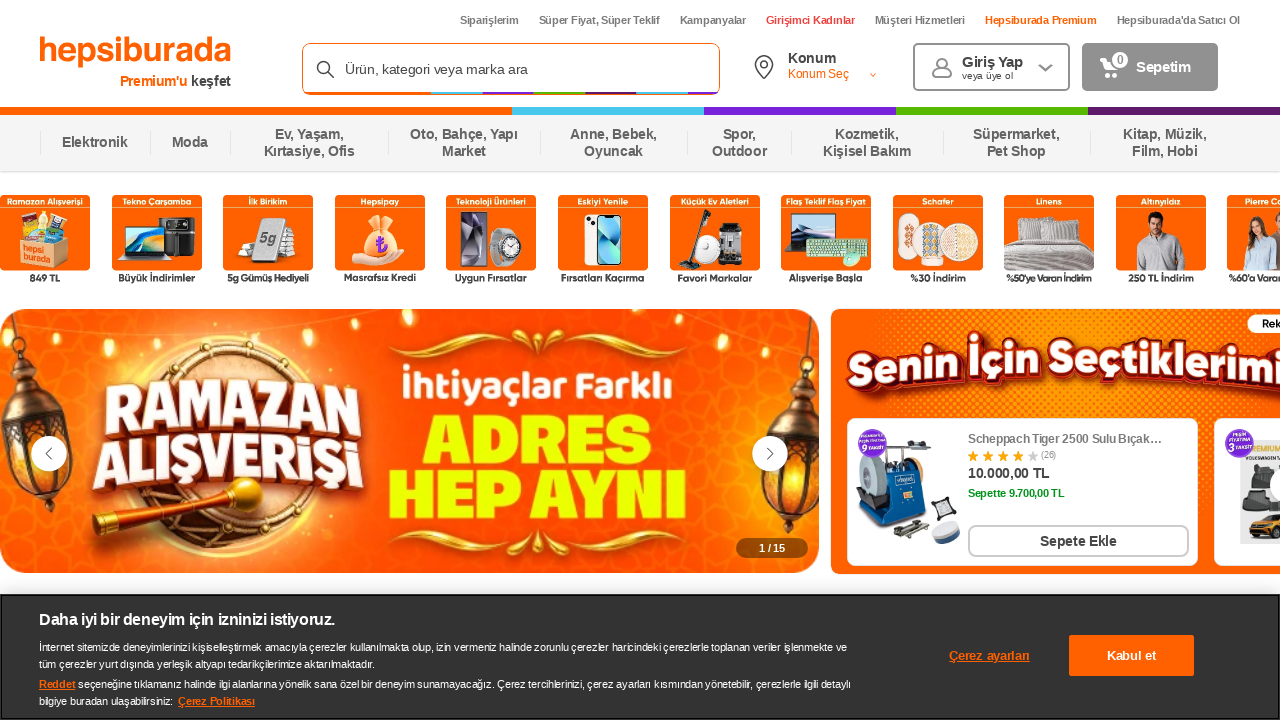

Hepsiburada homepage loaded successfully and network became idle
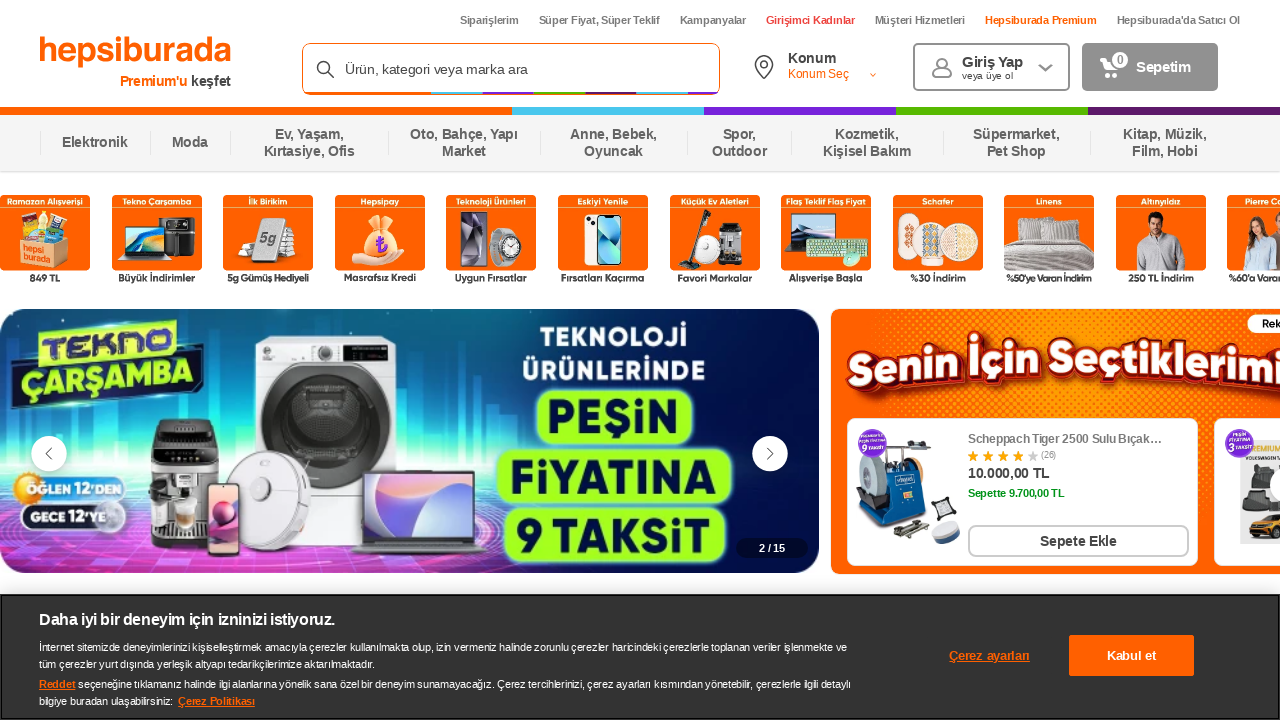

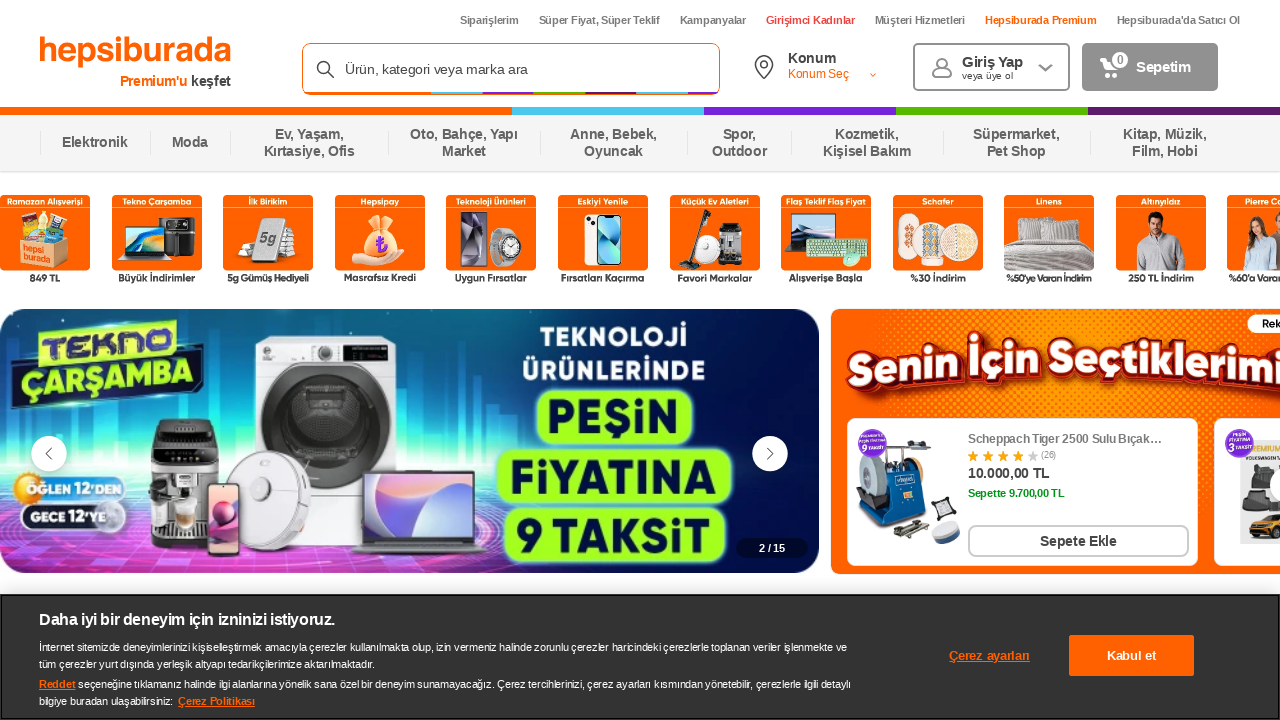